Simple navigation test that opens the Adani company website homepage

Starting URL: http://www.adani.com/

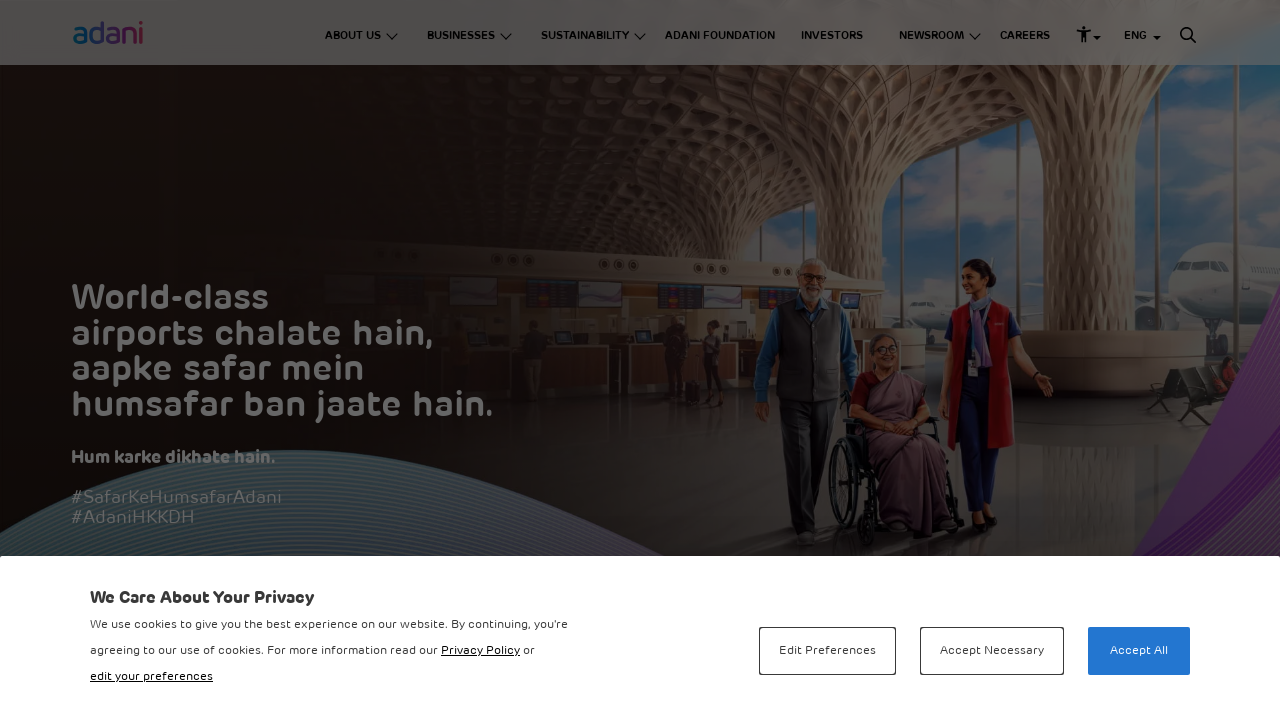

Waited for page to load - DOM content loaded
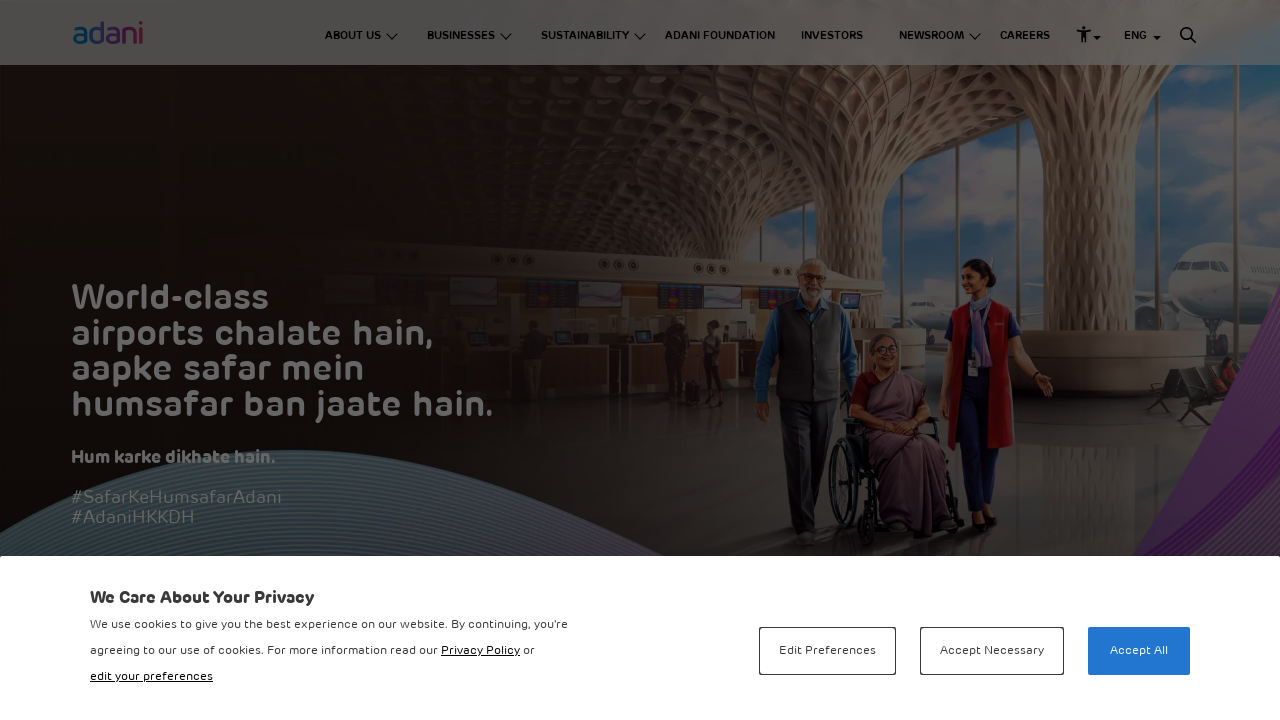

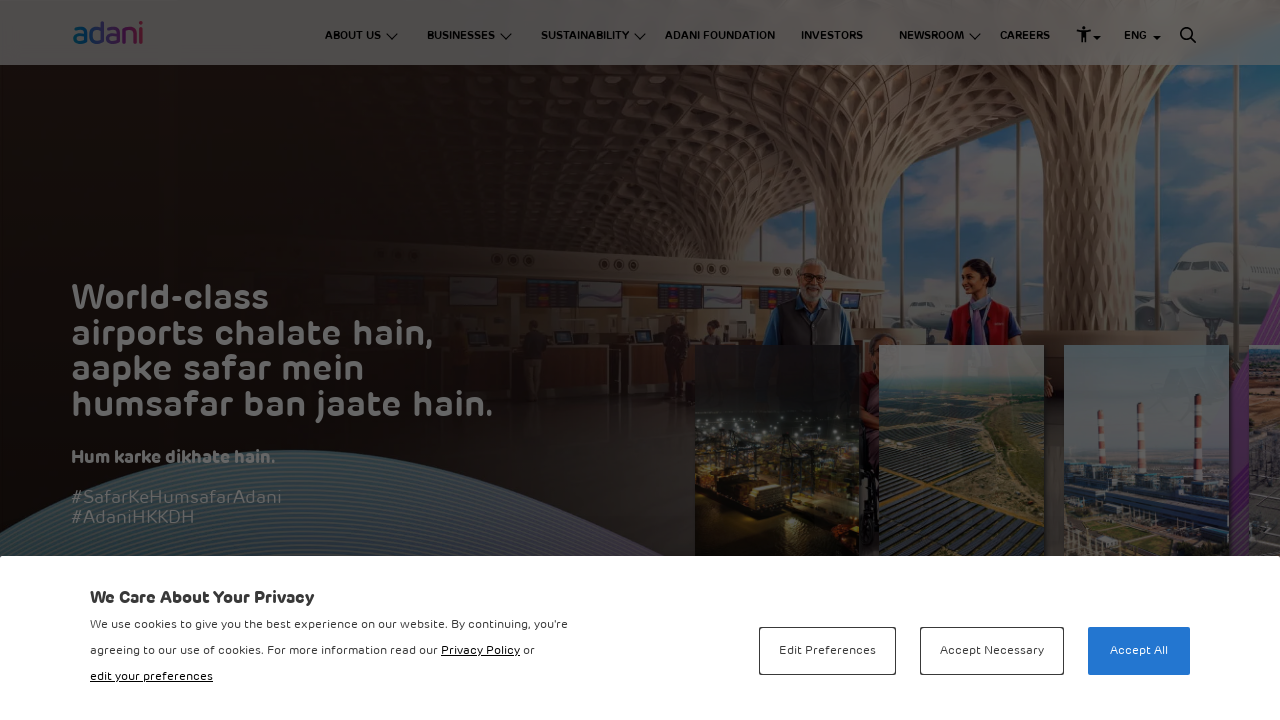